Tests a basic calculator web application by performing various arithmetic operations (add, subtract, multiply, divide, concatenate) with different input numbers

Starting URL: https://testsheepnz.github.io/BasicCalculator.html

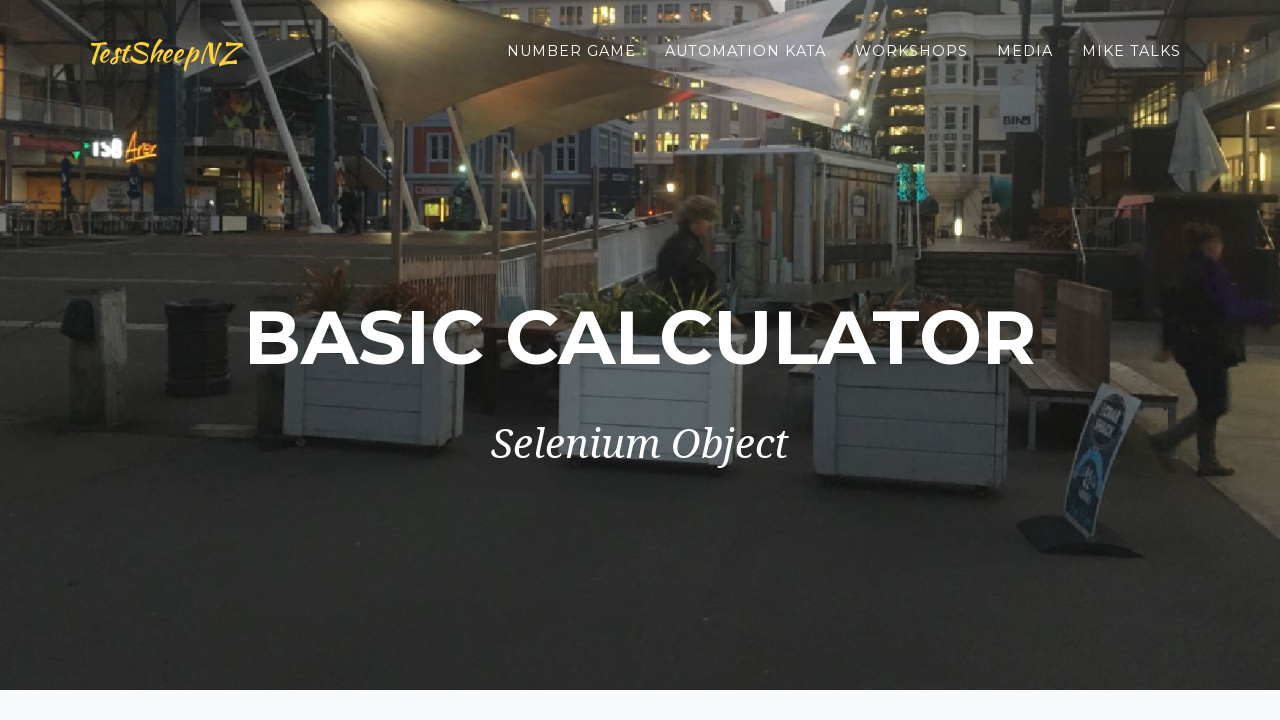

Selected build option 0 for addition calculator on select#selectBuild
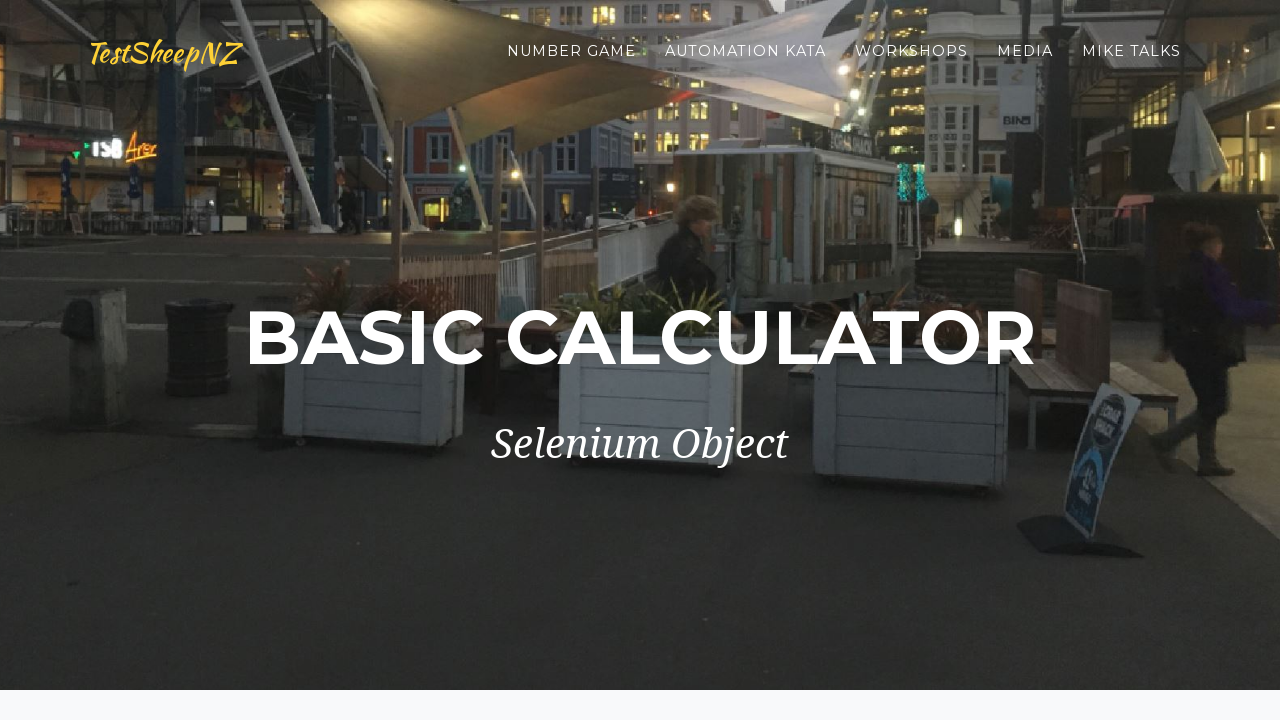

Entered 25 in first number field on input#number1Field
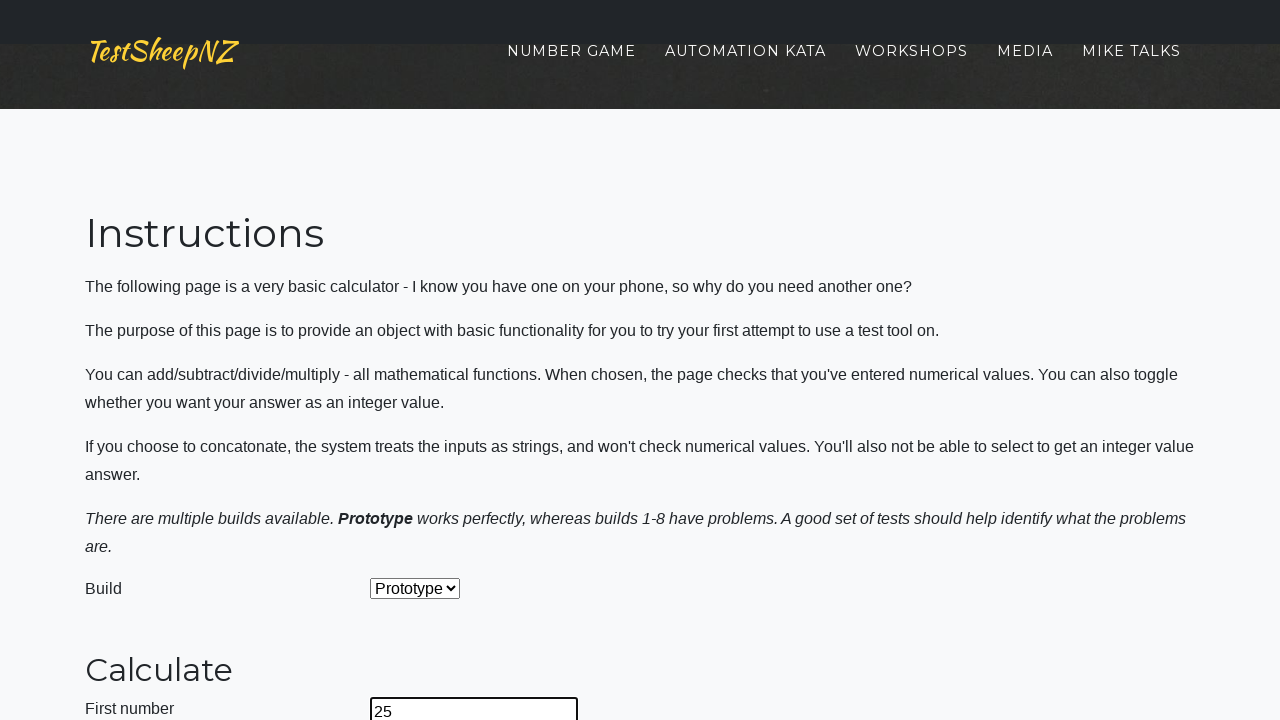

Entered 10 in second number field on input#number2Field
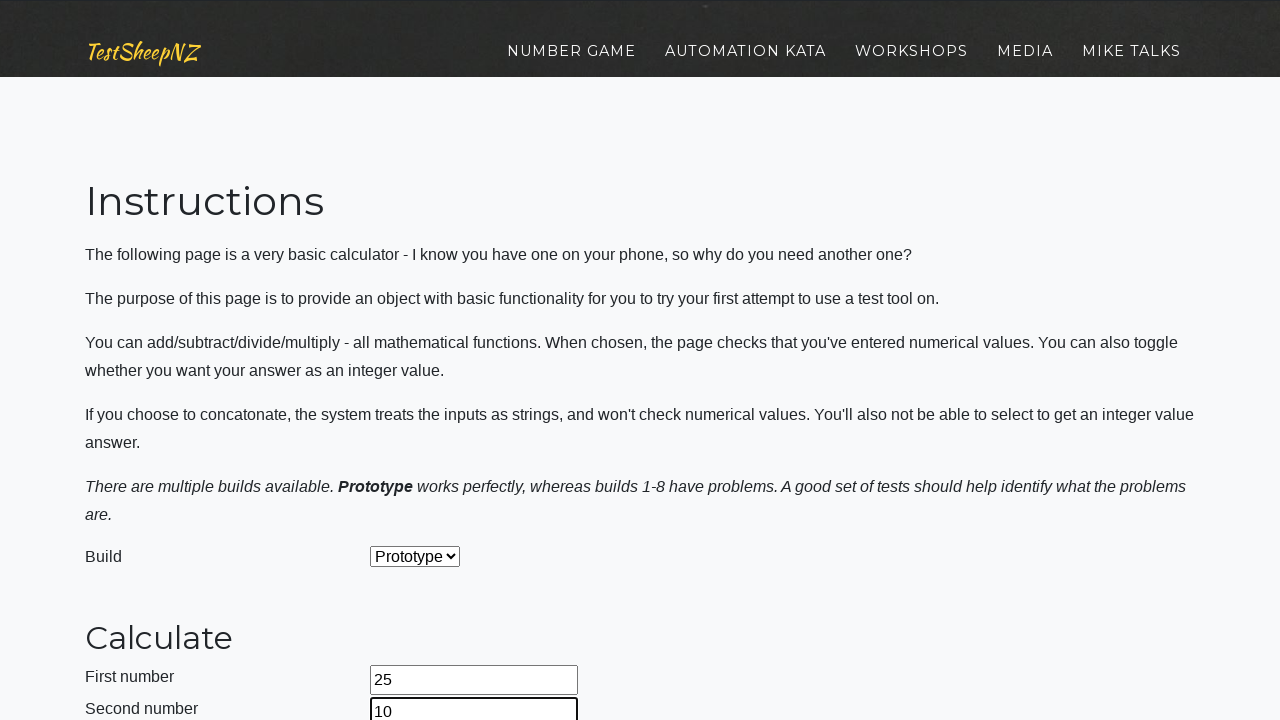

Selected addition operation on select#selectOperationDropdown
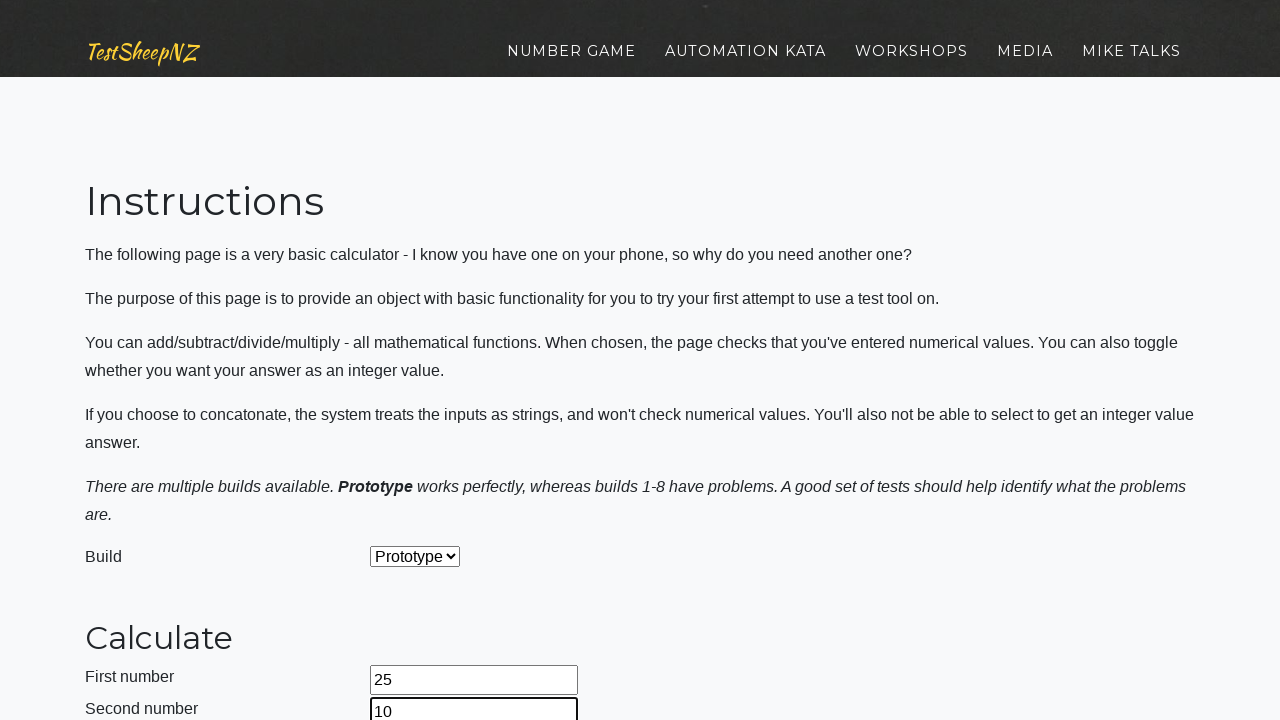

Clicked calculate button for addition at (422, 361) on #calculateButton
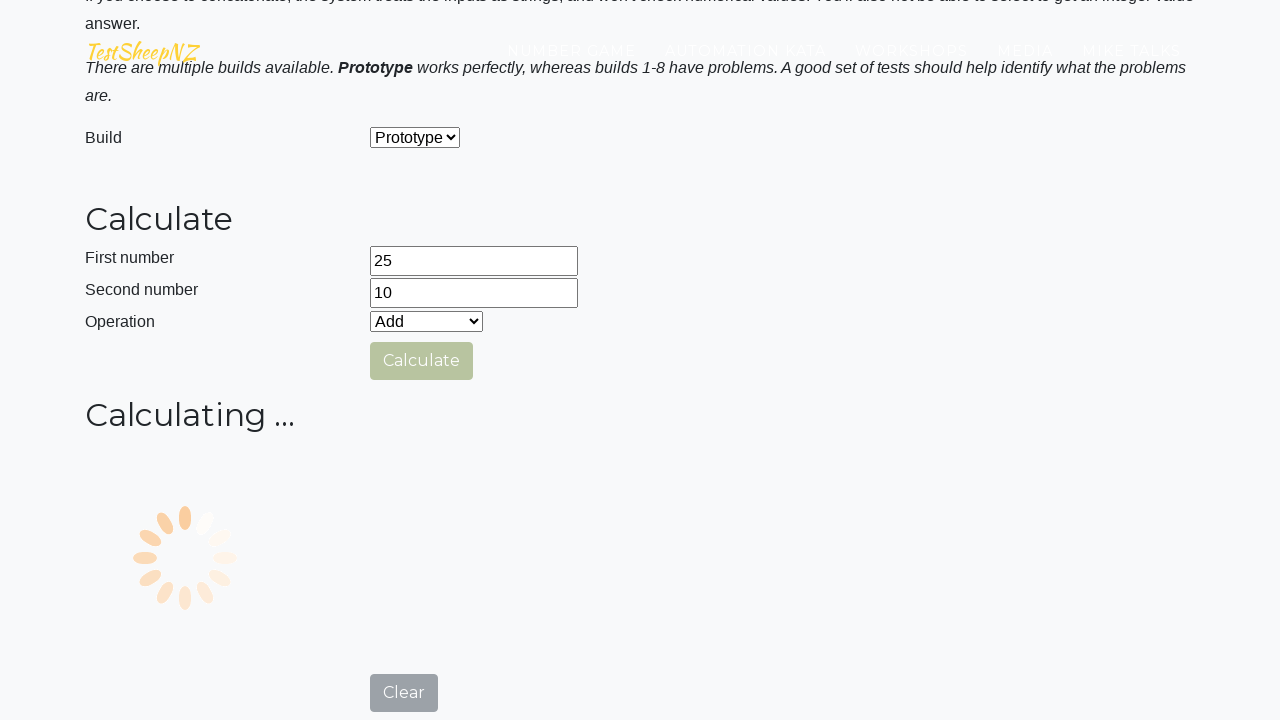

Addition result displayed in answer field
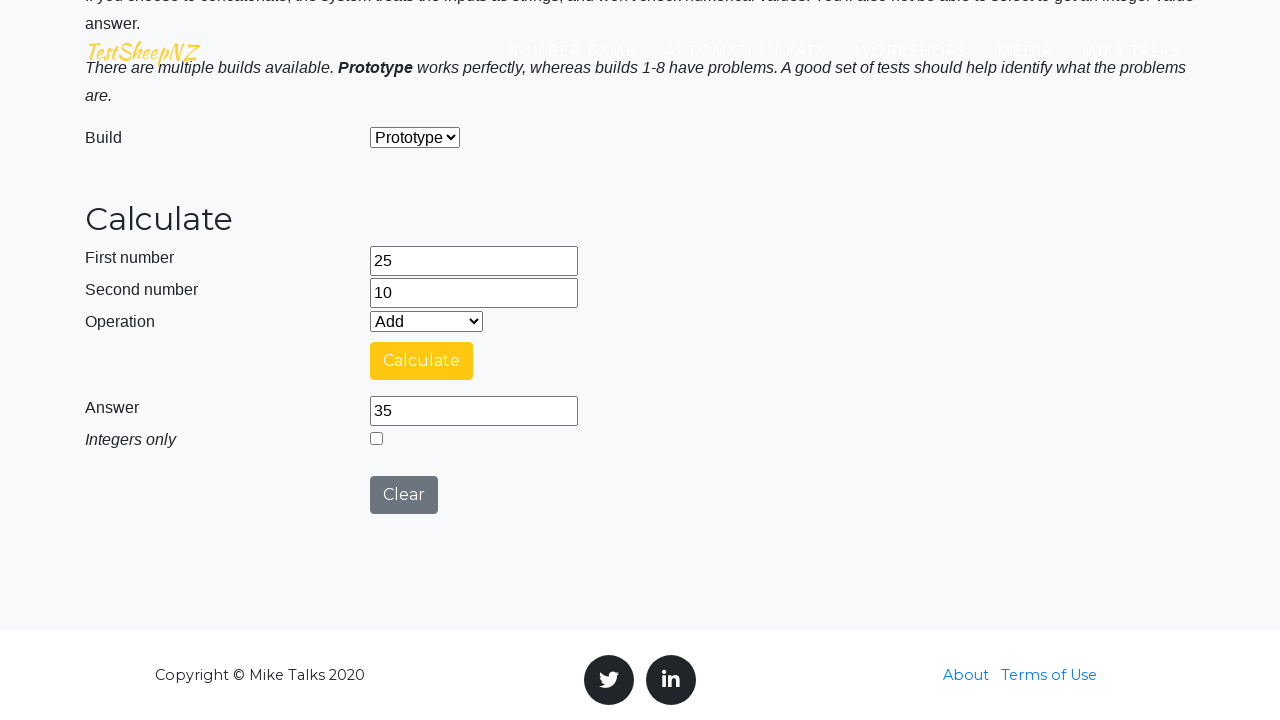

Reloaded page to test subtraction
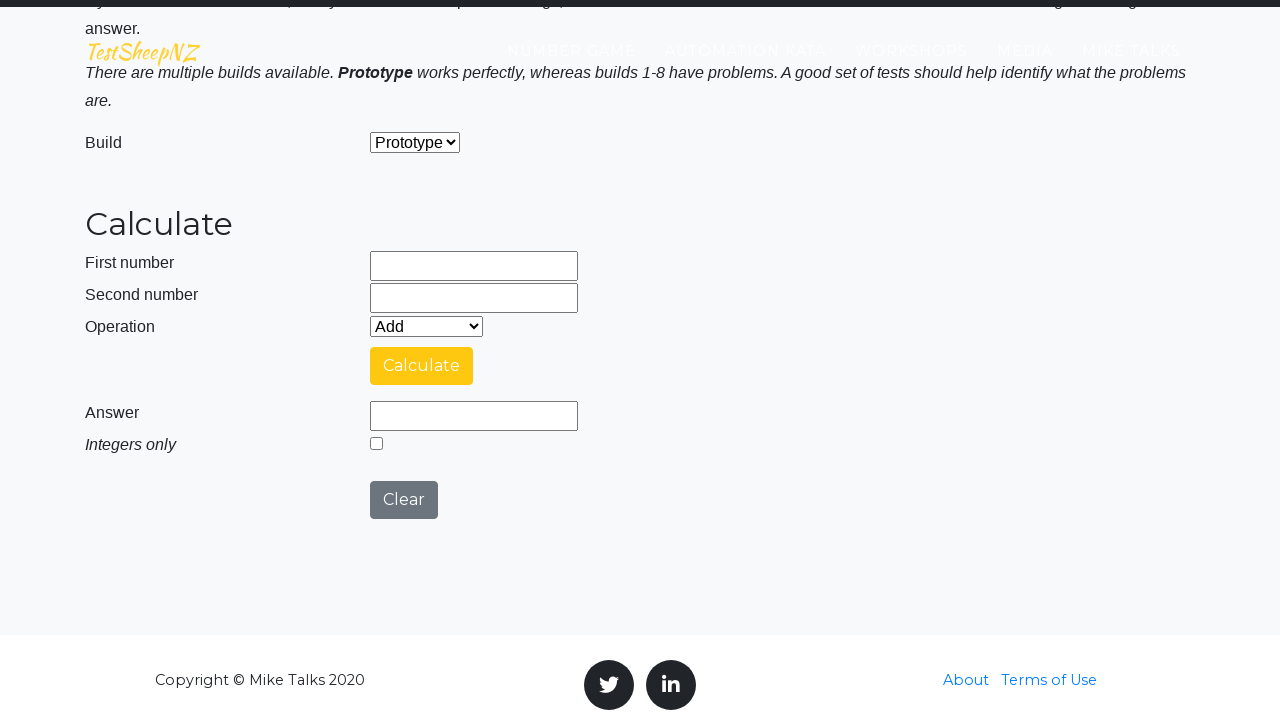

Selected build option 1 for subtraction calculator on select#selectBuild
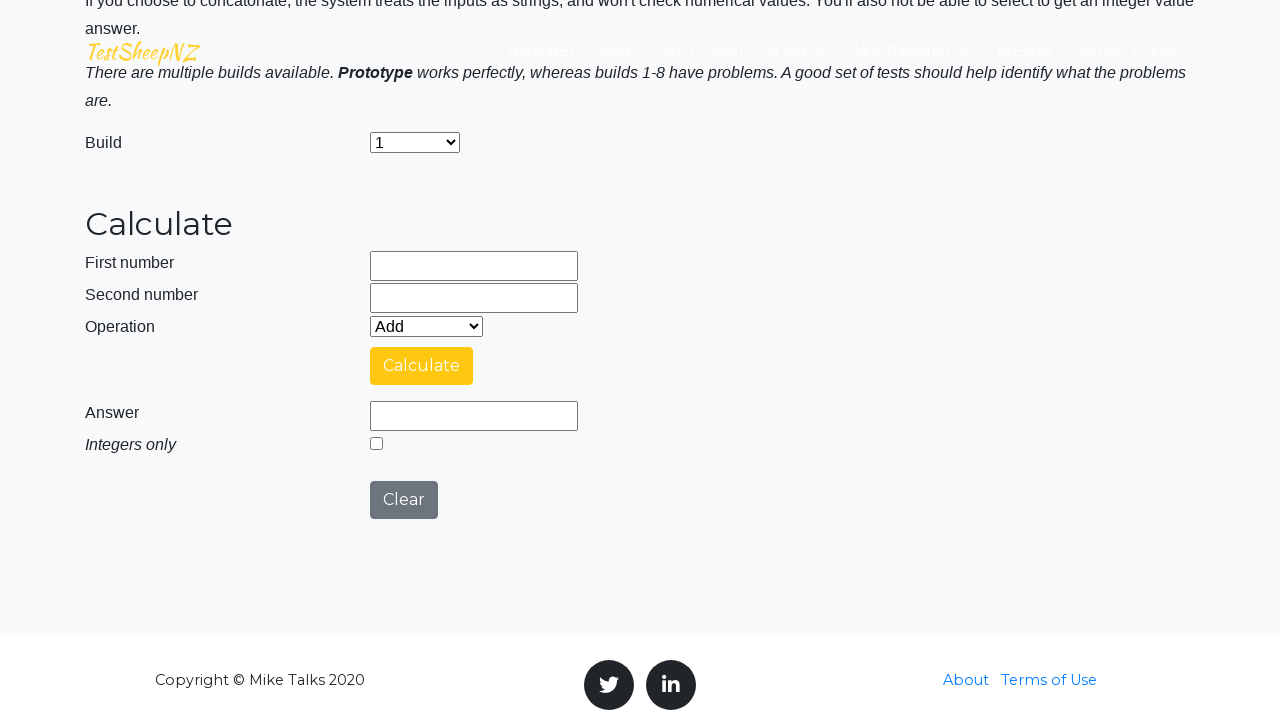

Entered 50 in first number field on input#number1Field
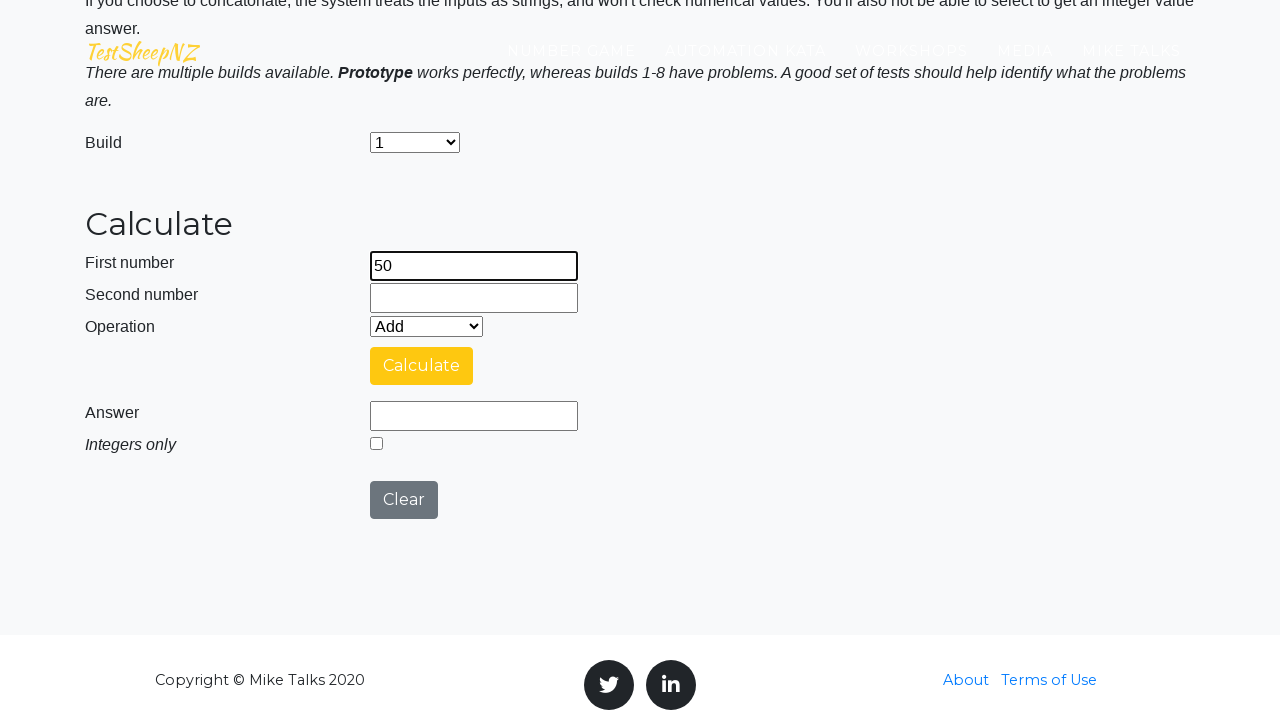

Entered 15 in second number field on input#number2Field
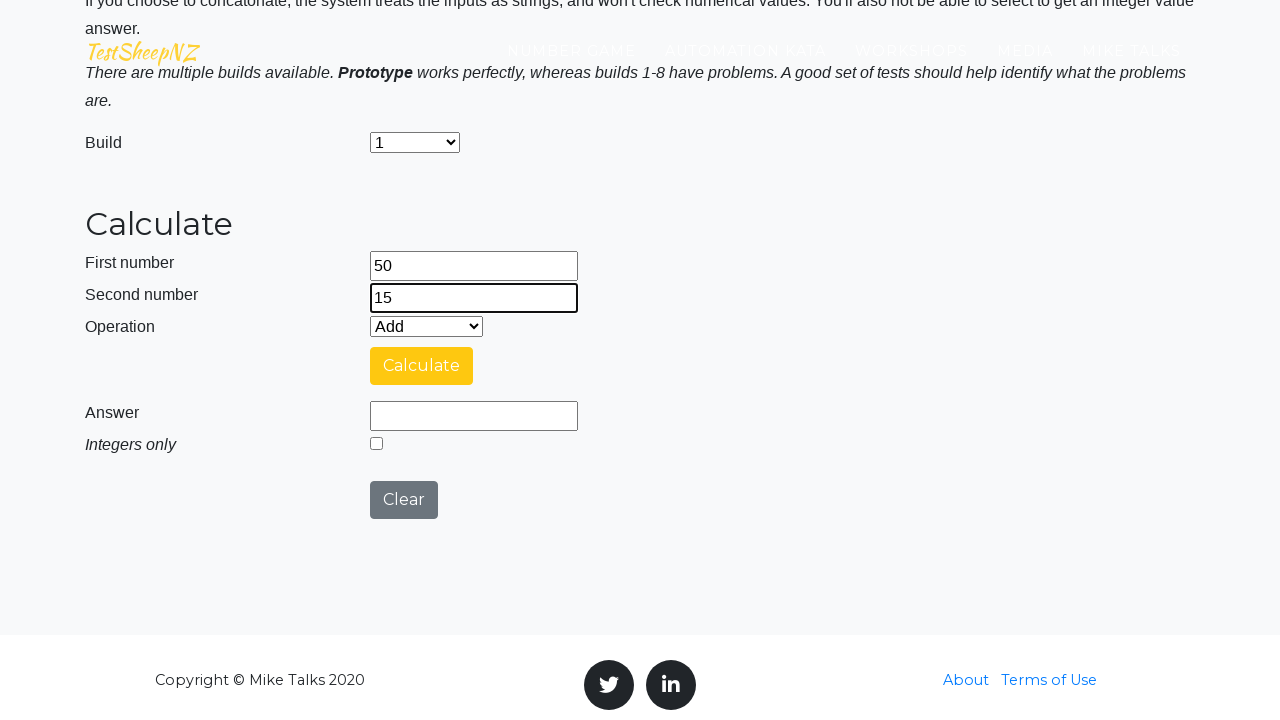

Selected subtraction operation on select#selectOperationDropdown
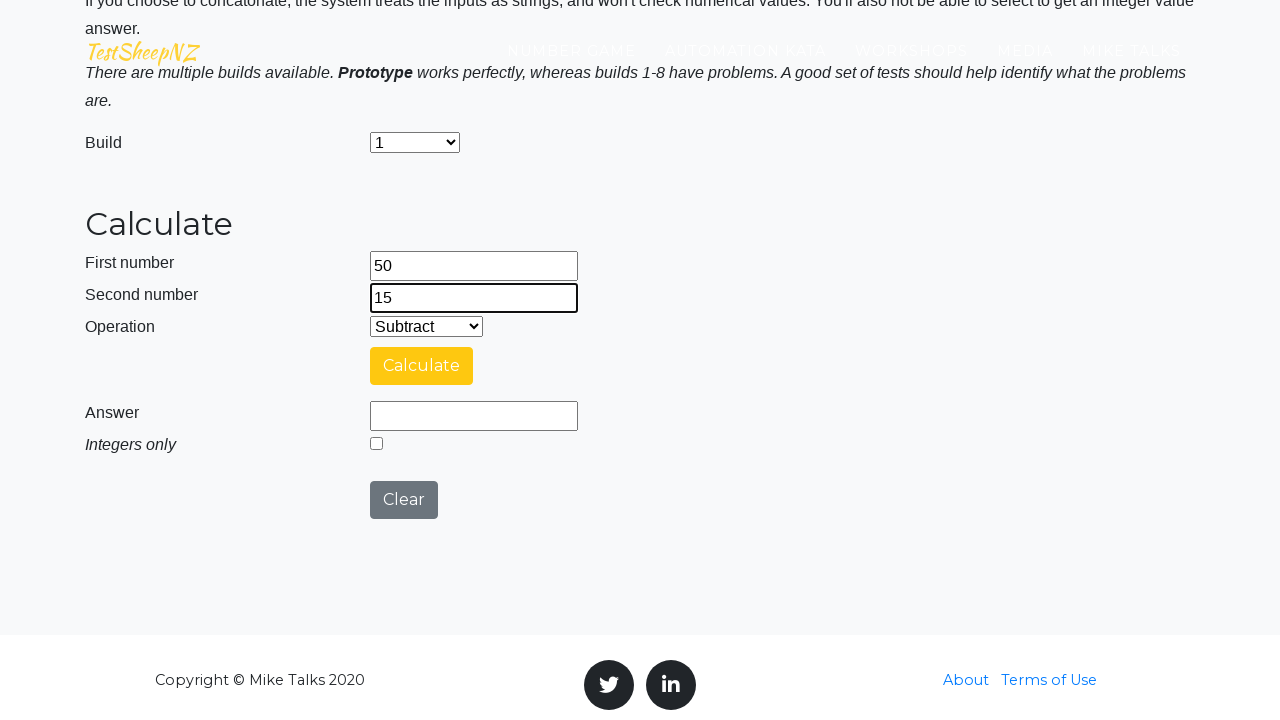

Clicked calculate button for subtraction at (422, 366) on #calculateButton
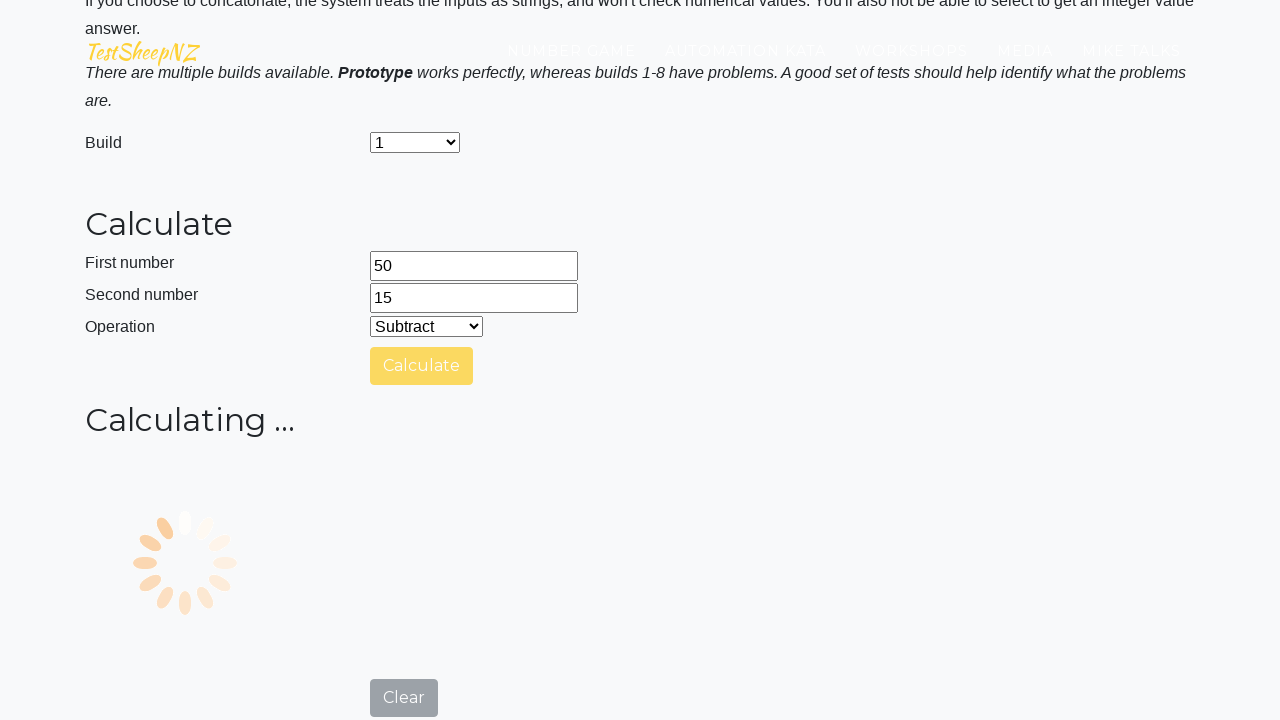

Subtraction result displayed in answer field
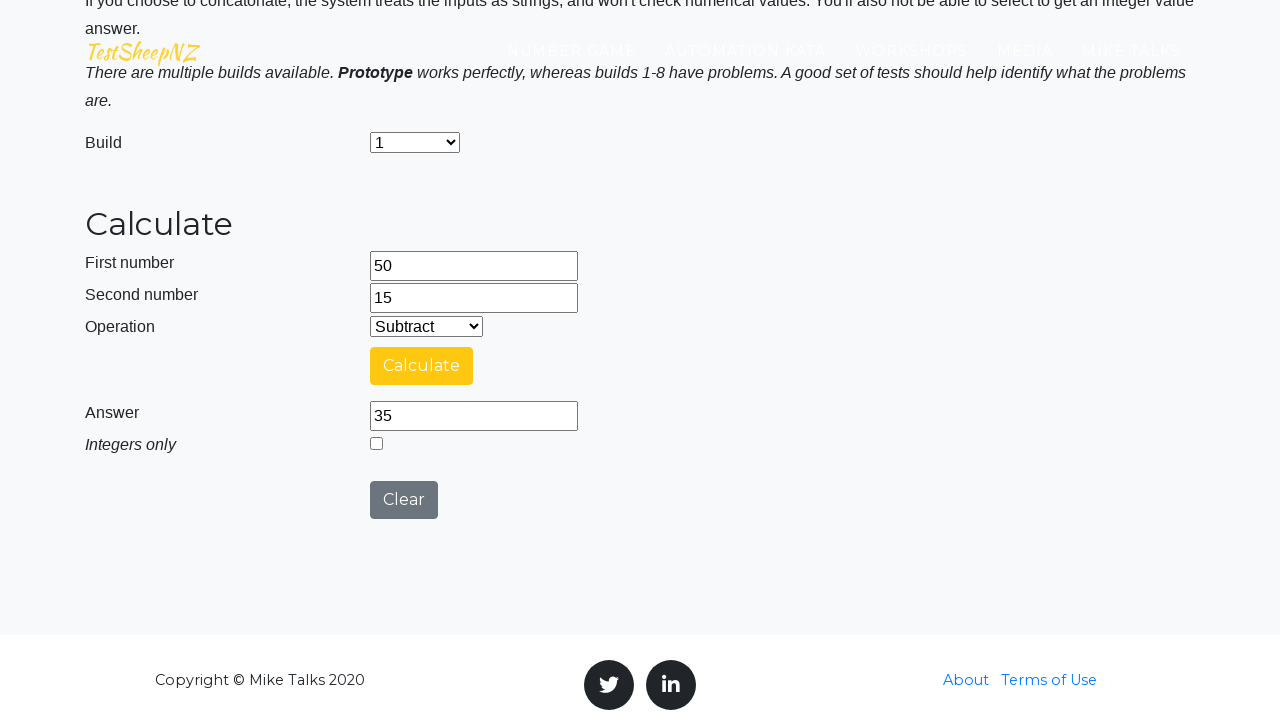

Reloaded page to test multiplication
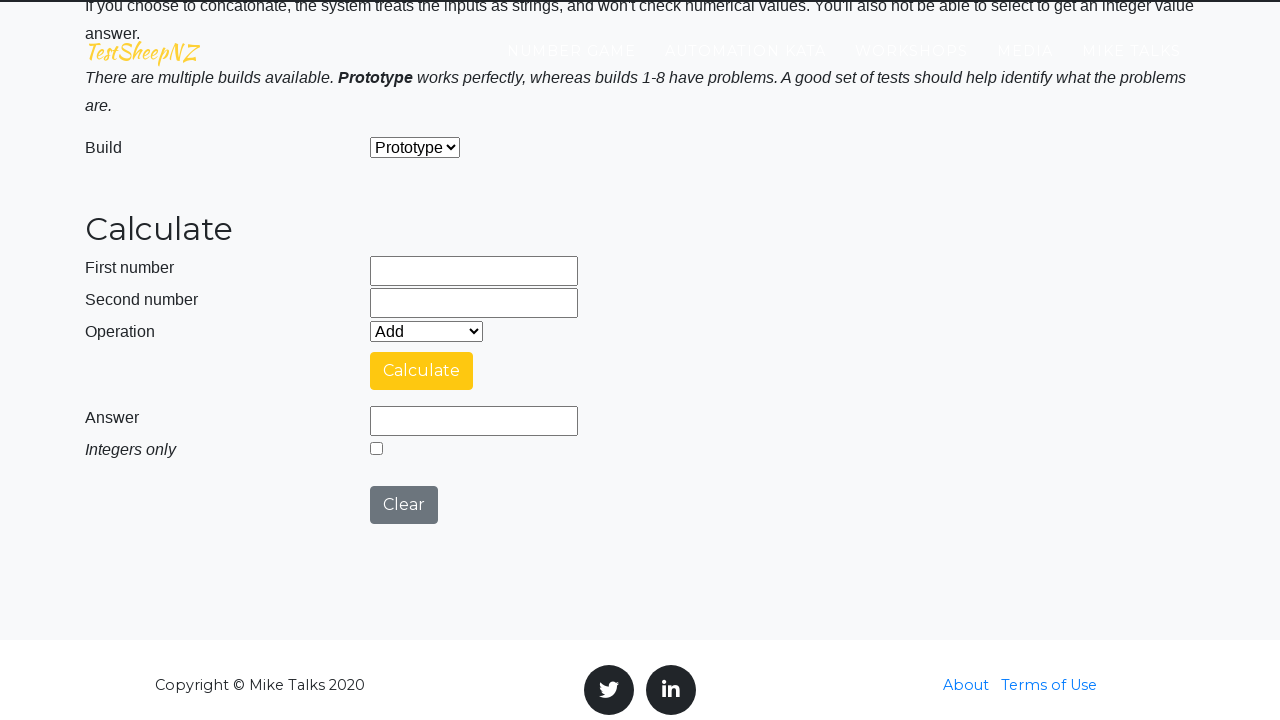

Selected build option 2 for multiplication calculator on select#selectBuild
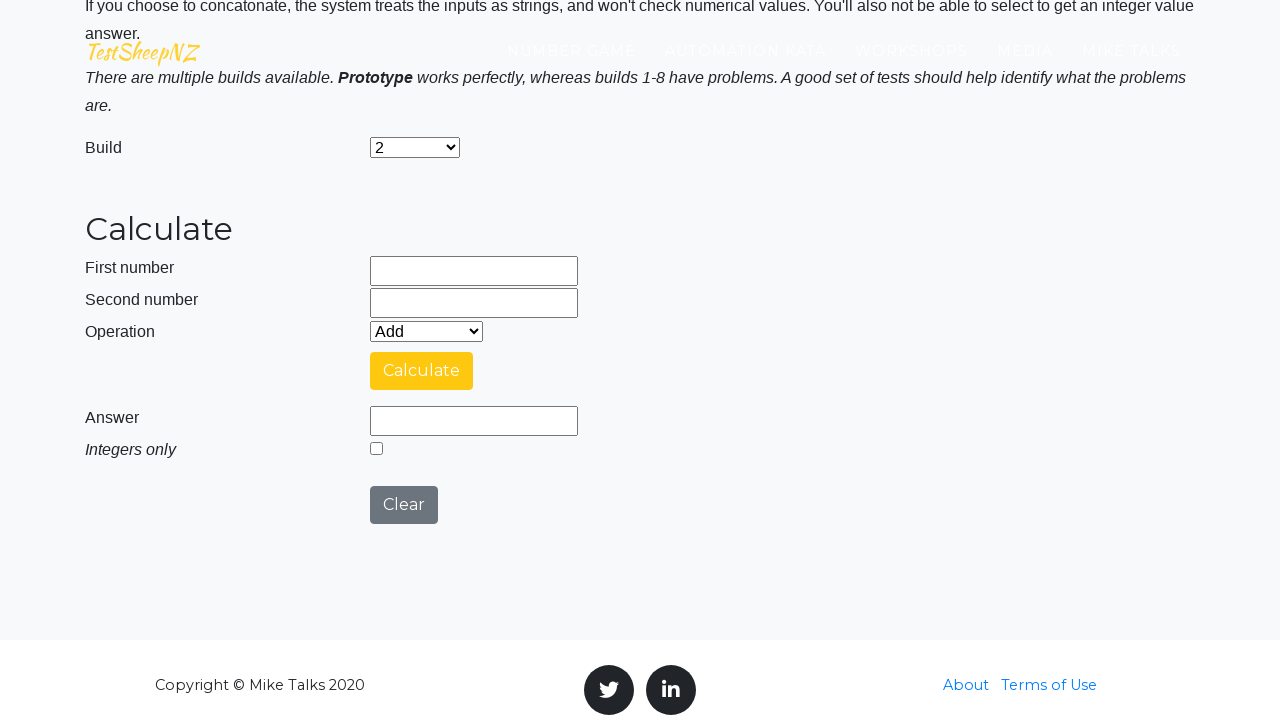

Entered 12 in first number field on input#number1Field
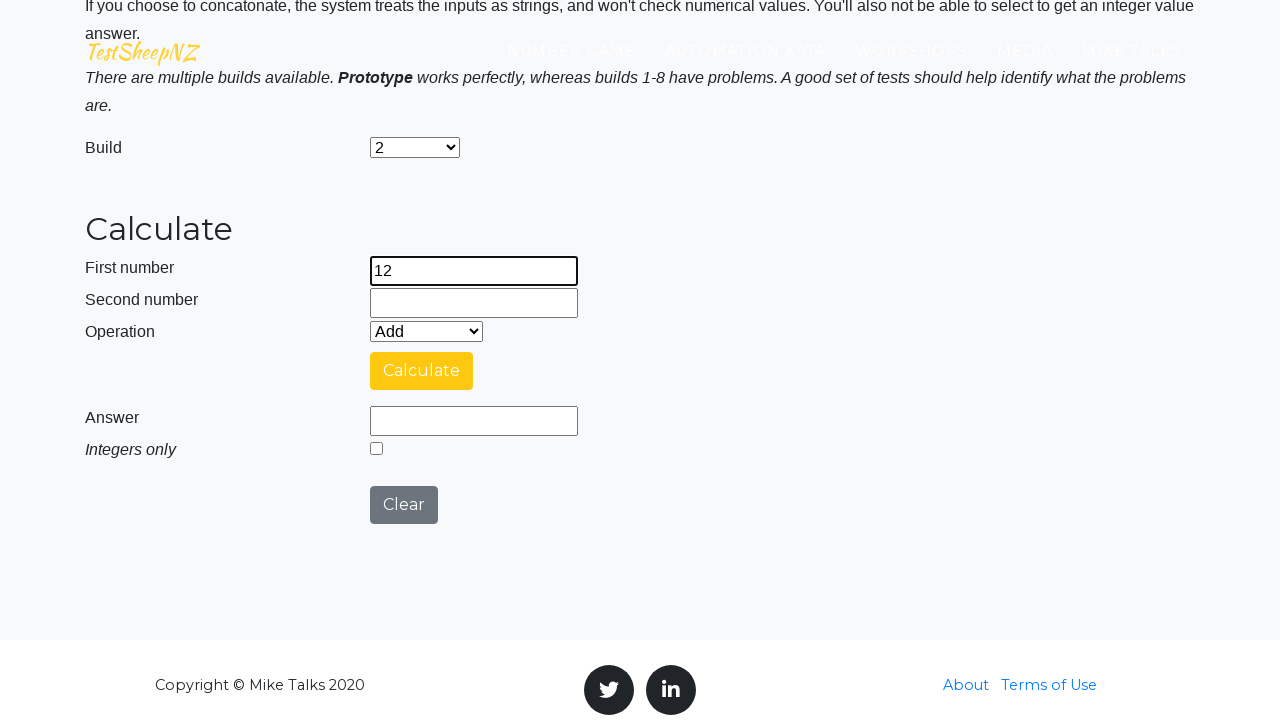

Entered 5 in second number field on input#number2Field
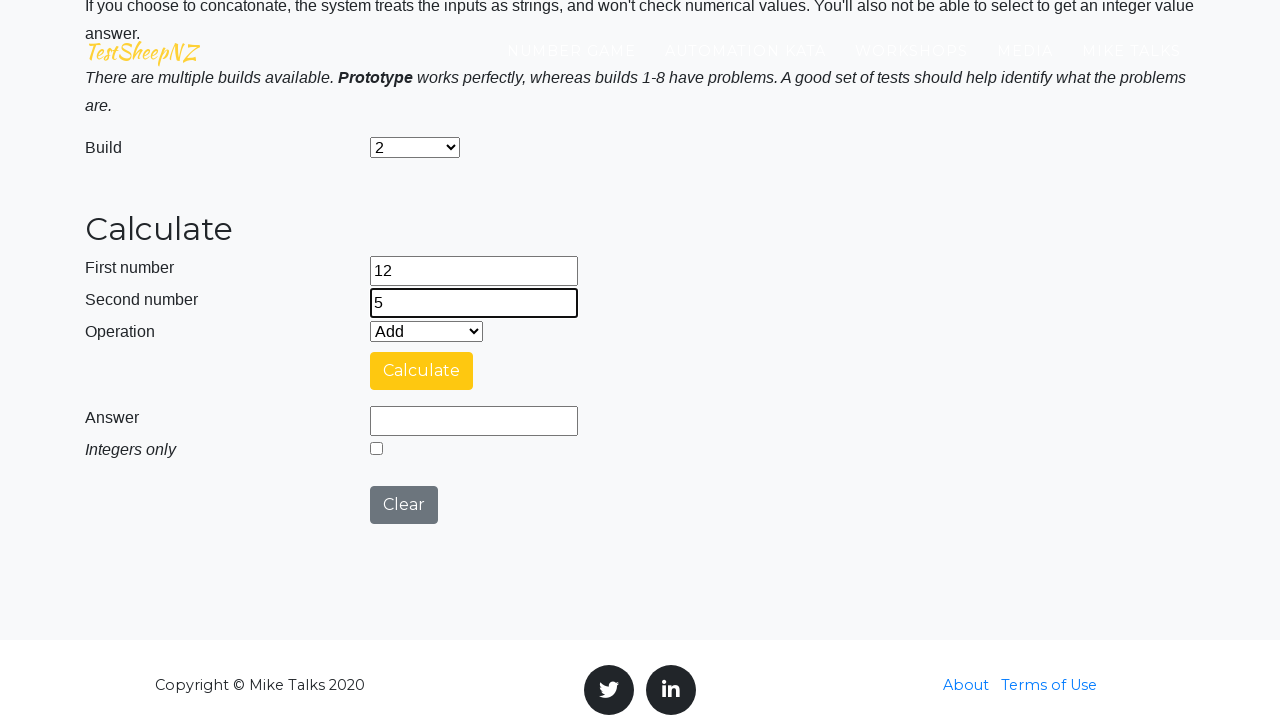

Selected multiplication operation on select#selectOperationDropdown
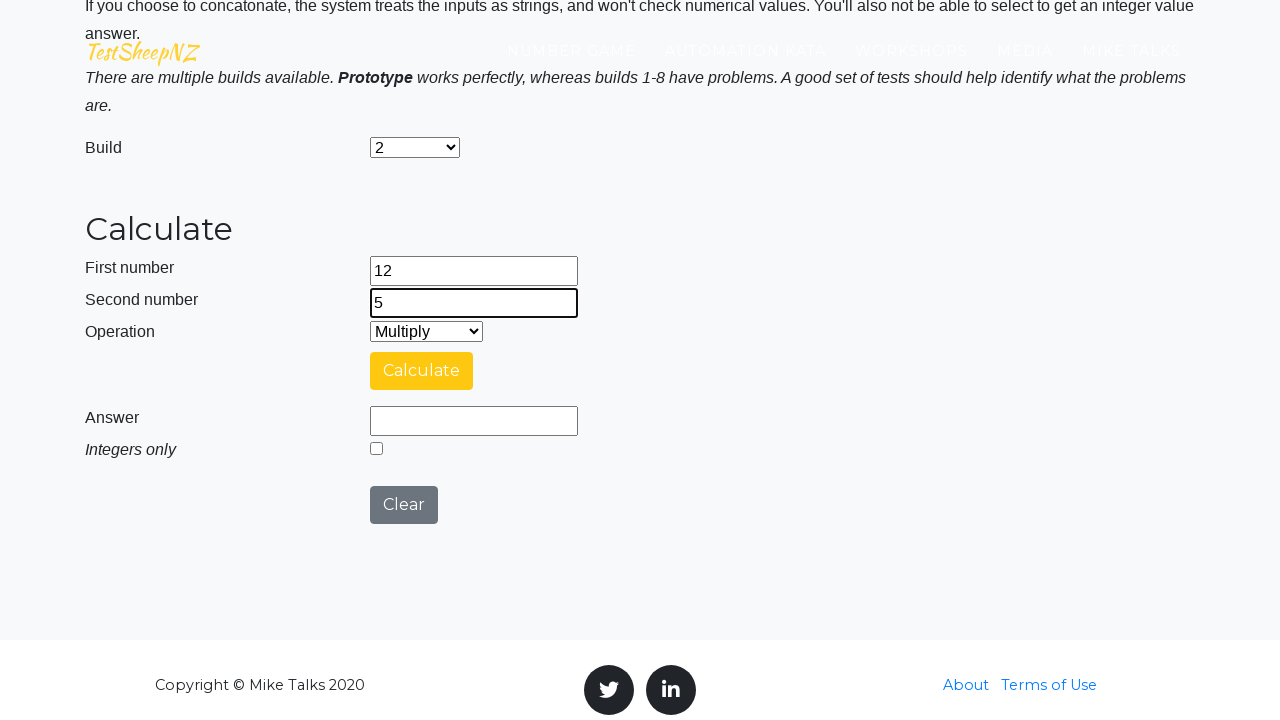

Clicked calculate button for multiplication at (422, 371) on #calculateButton
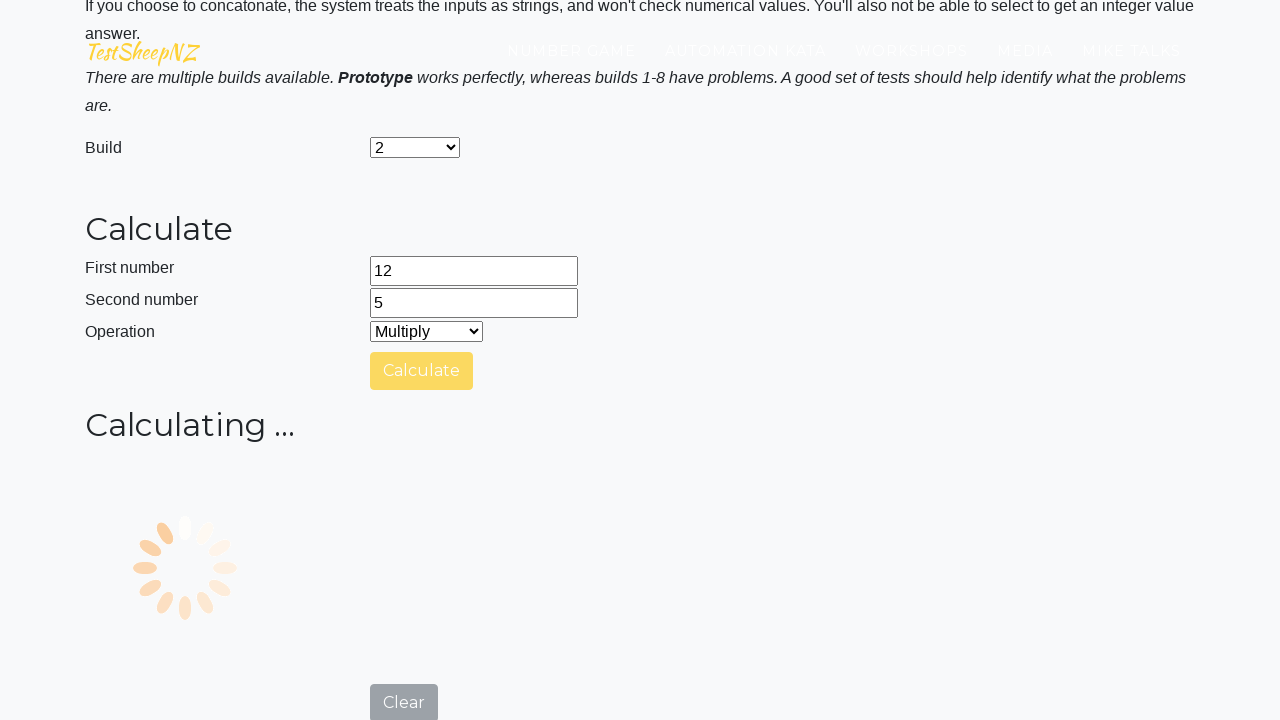

Multiplication result displayed in answer field
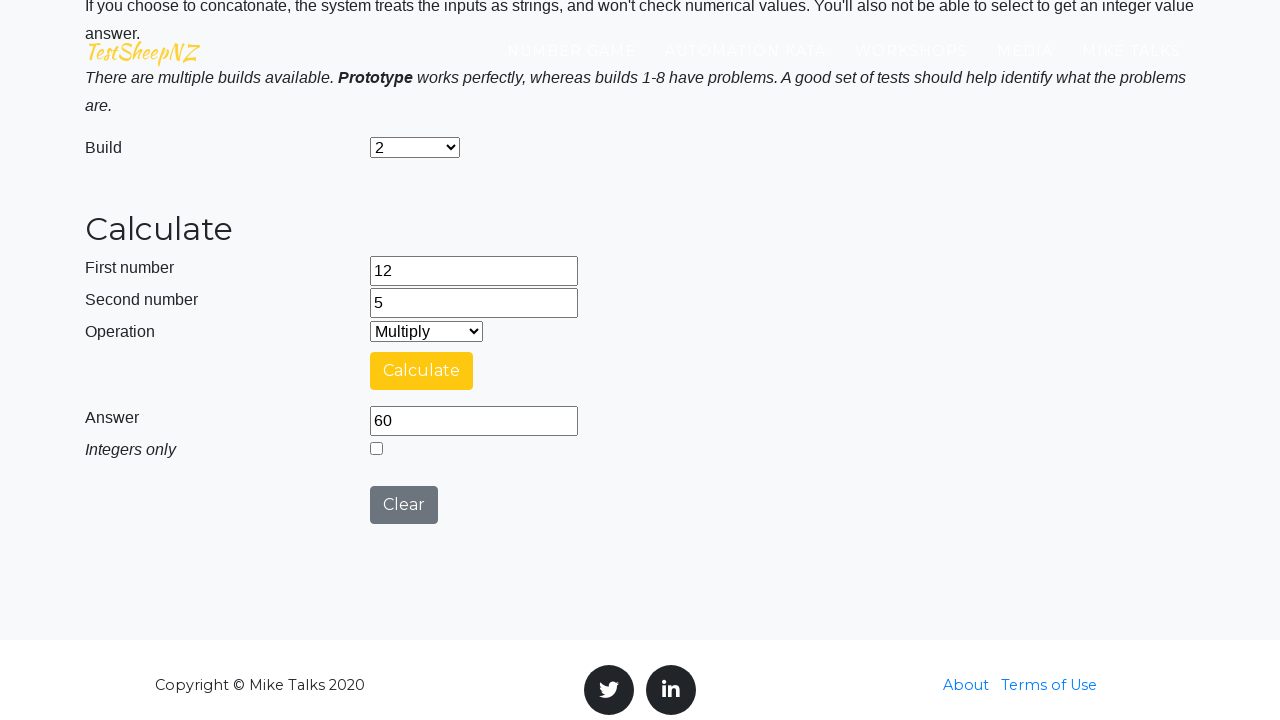

Reloaded page to test division
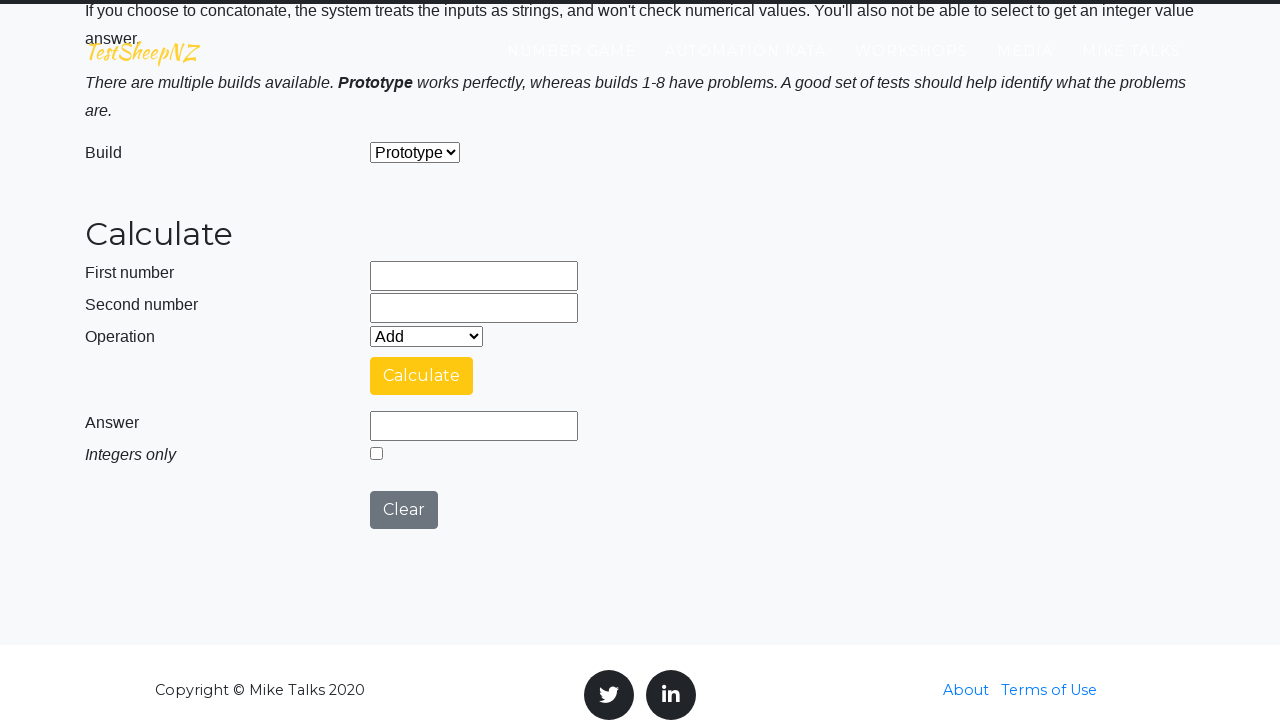

Selected build option 3 for division calculator on select#selectBuild
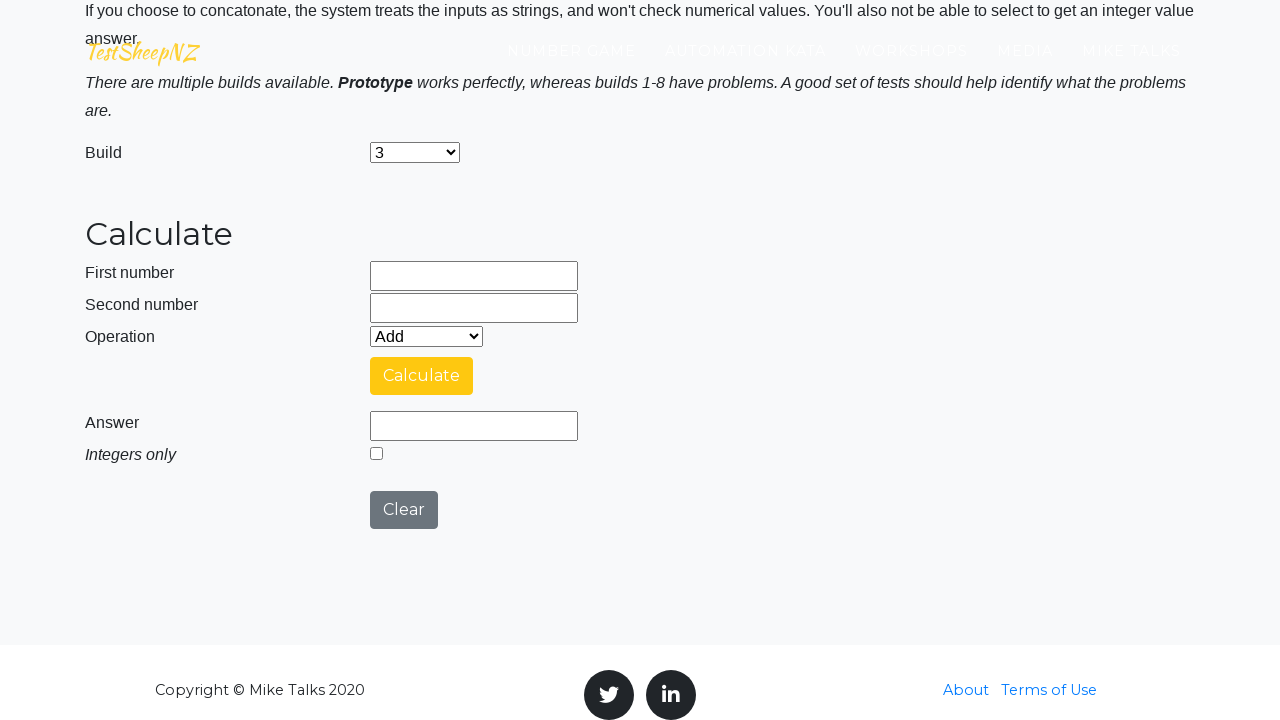

Entered 100 in first number field on input#number1Field
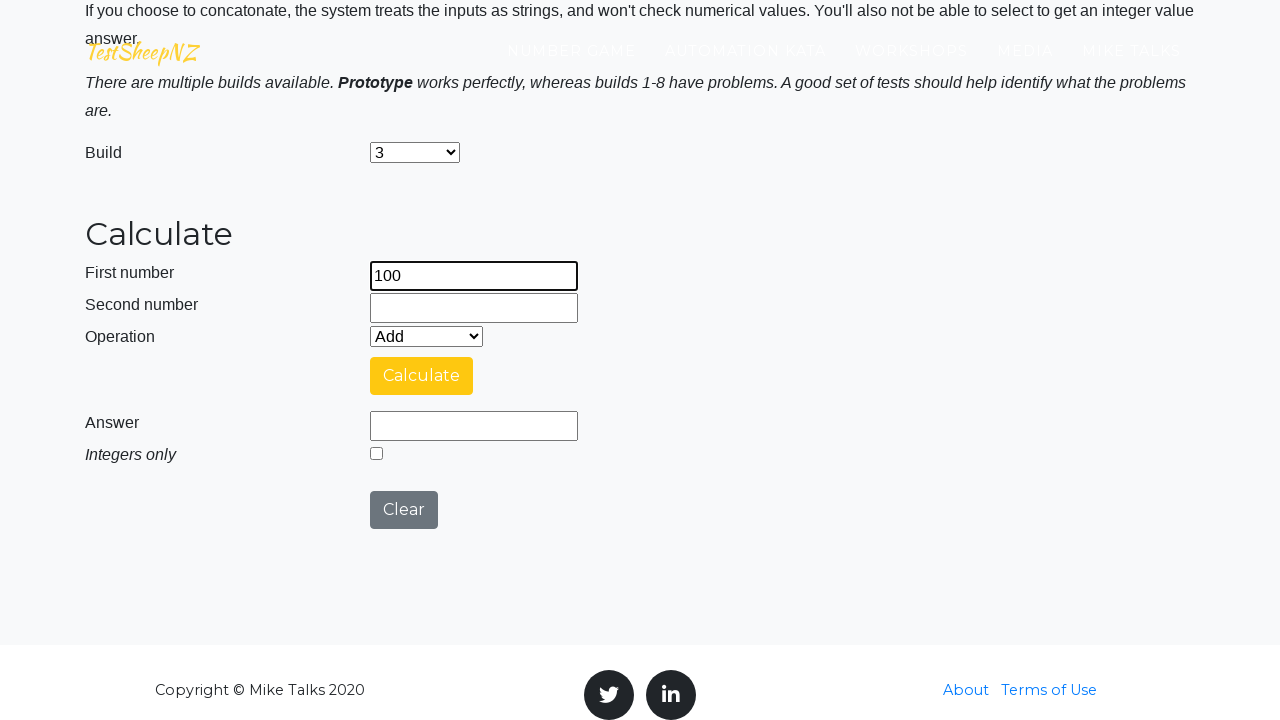

Entered 4 in second number field on input#number2Field
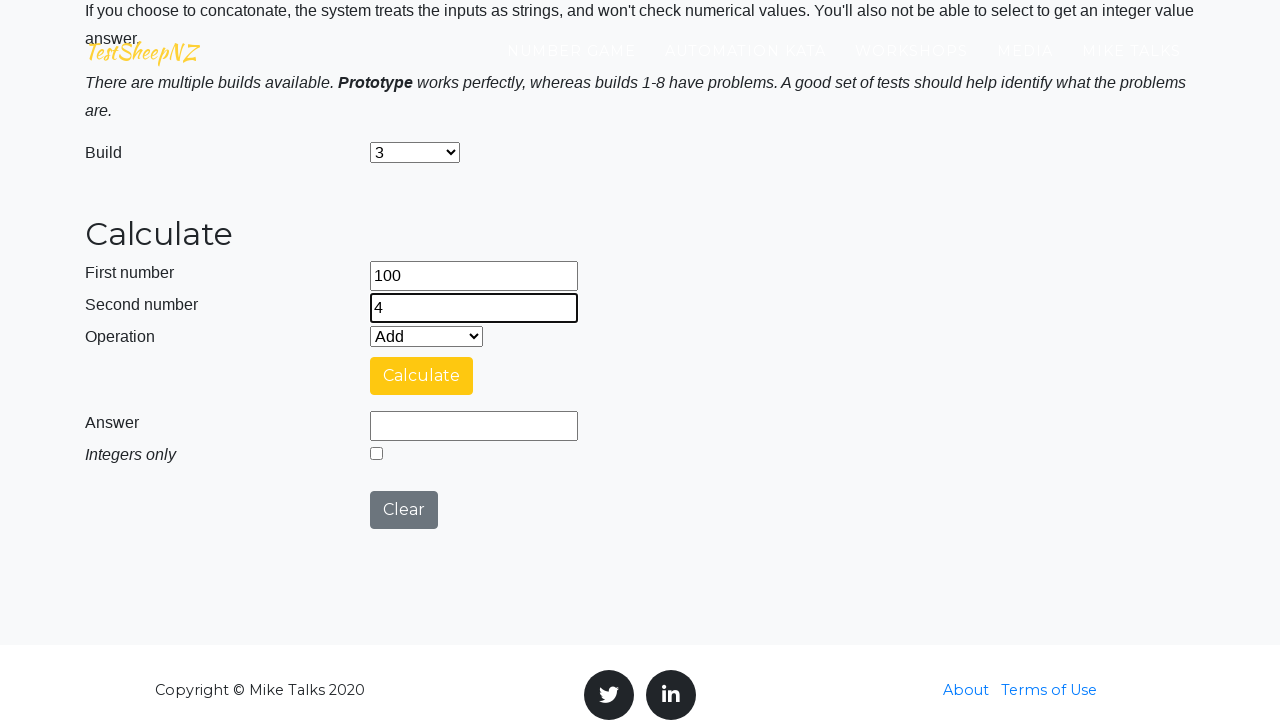

Selected division operation on select#selectOperationDropdown
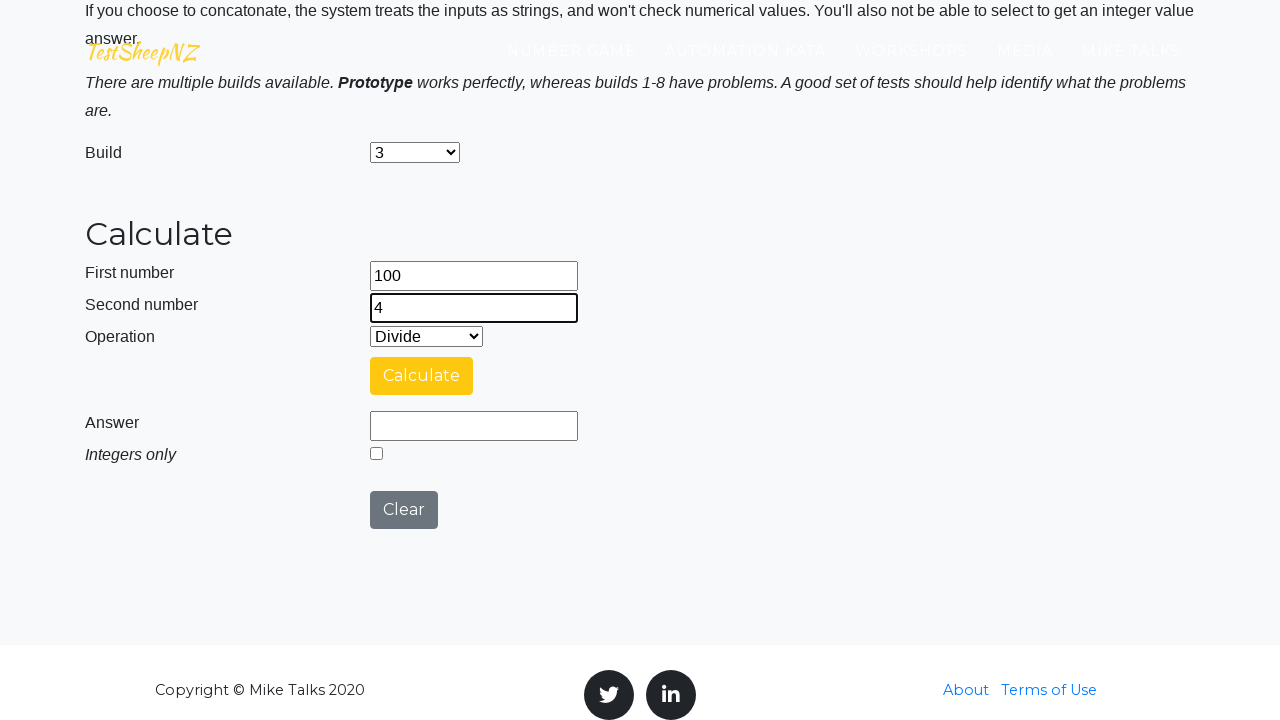

Clicked calculate button for division at (422, 376) on #calculateButton
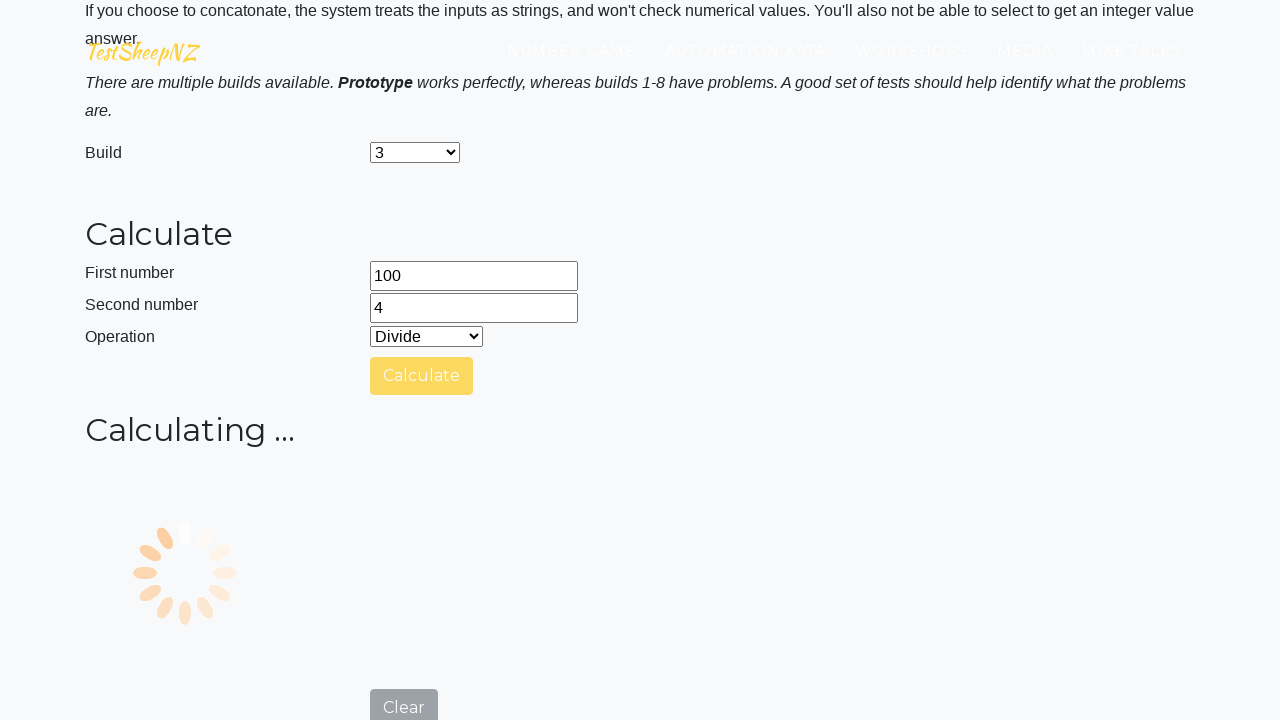

Division result displayed in answer field
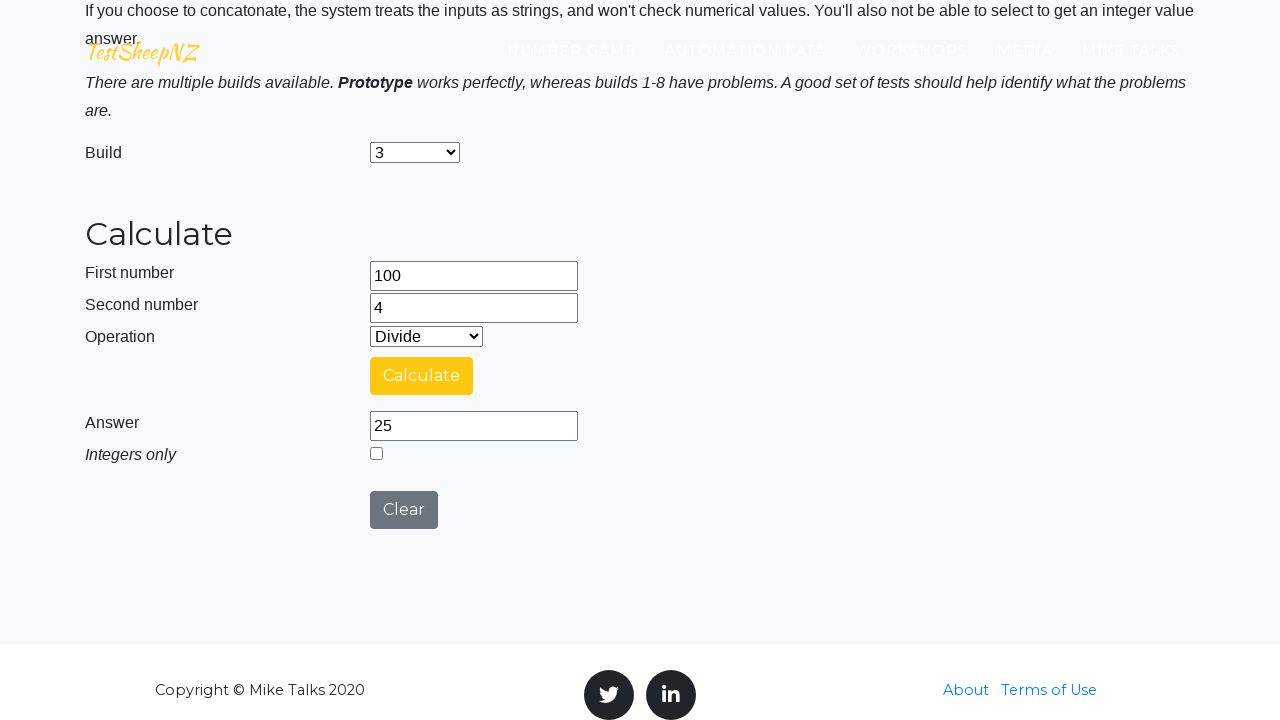

Reloaded page to test concatenation
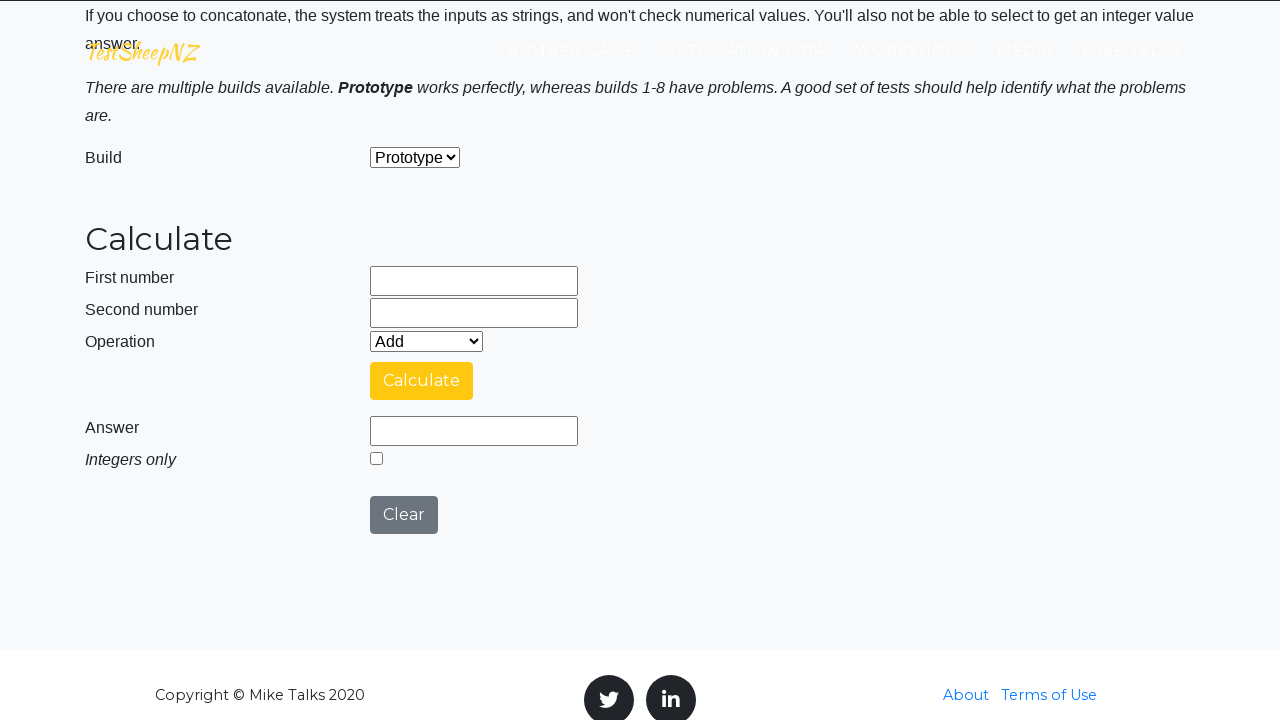

Selected build option 4 for concatenation calculator on select#selectBuild
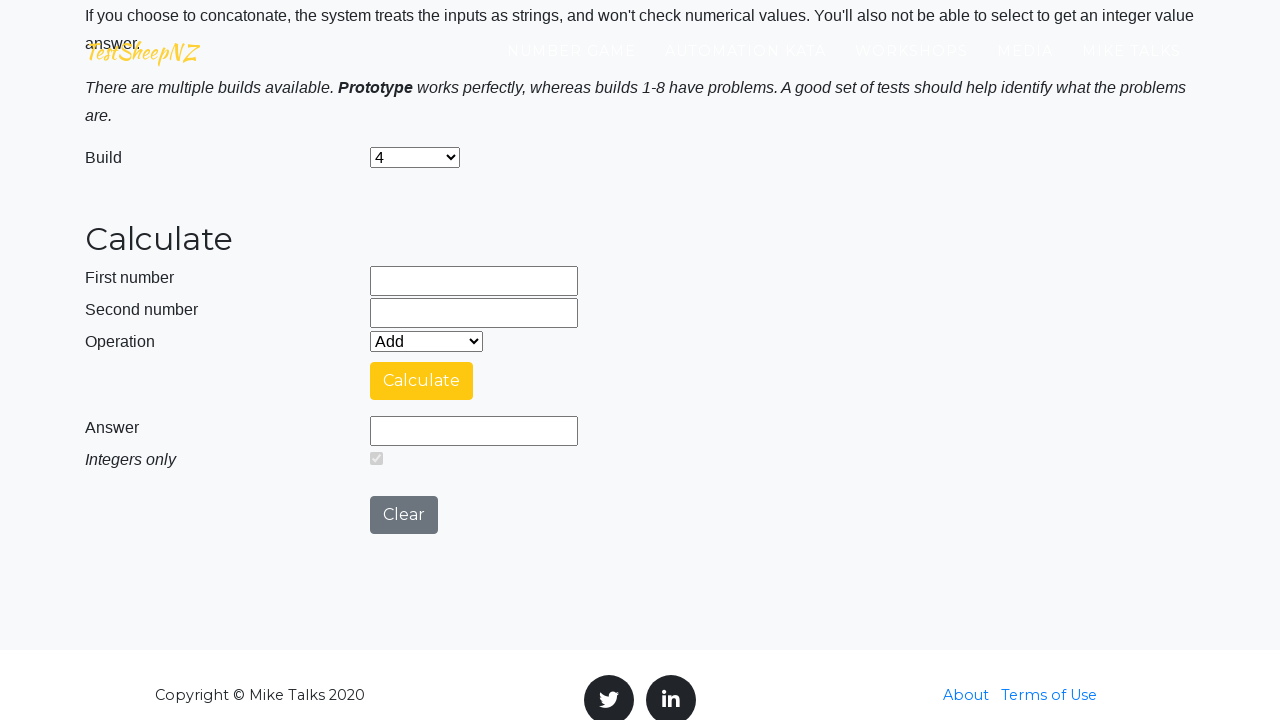

Entered 7 in first number field on input#number1Field
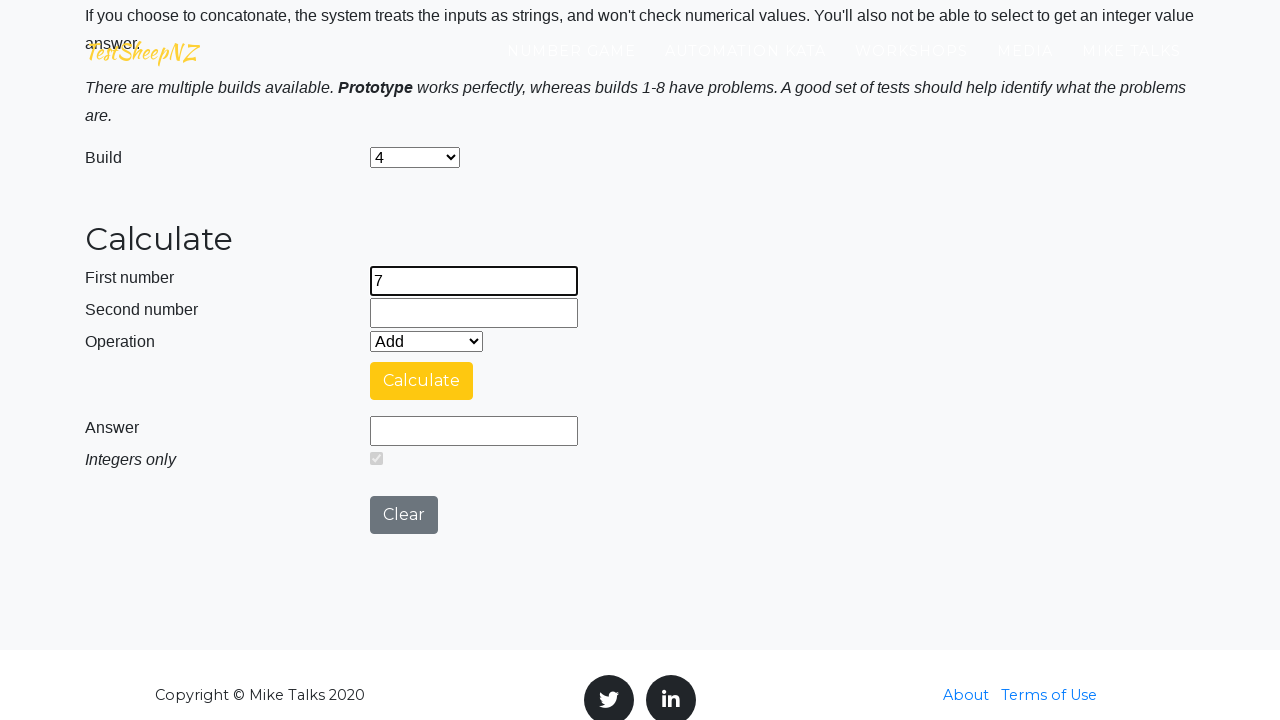

Entered 9 in second number field on input#number2Field
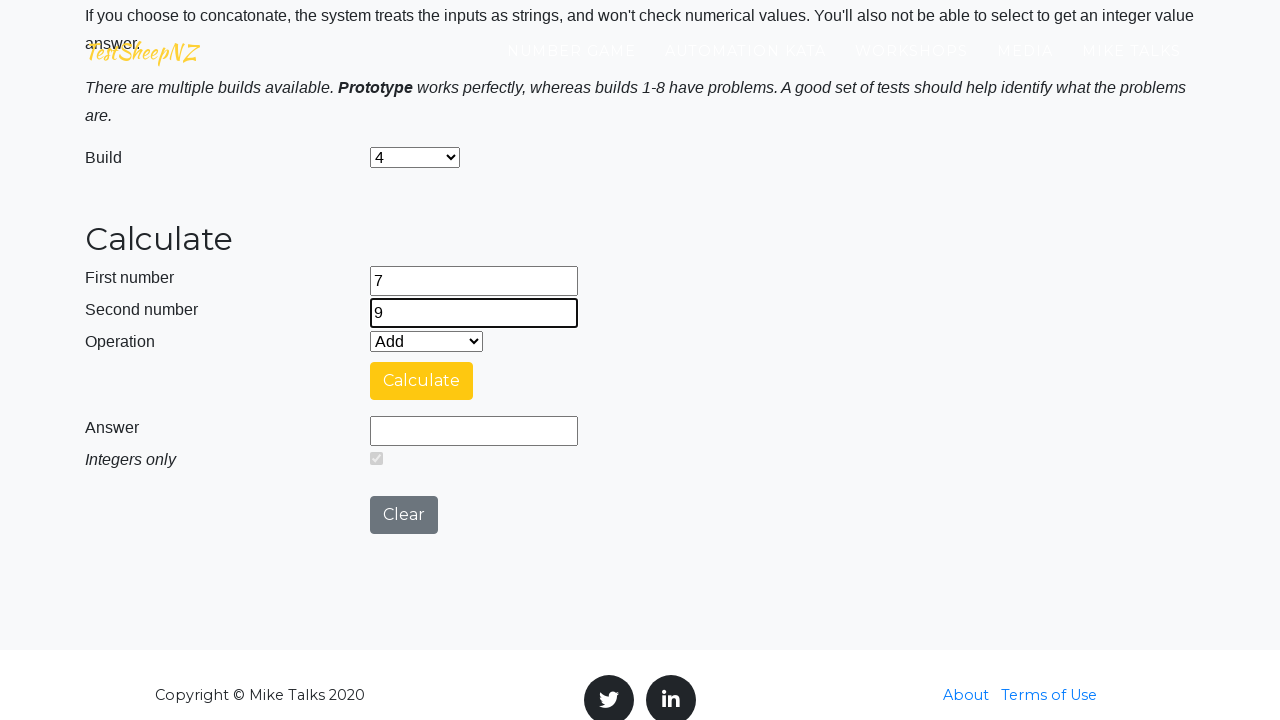

Selected concatenation operation on select#selectOperationDropdown
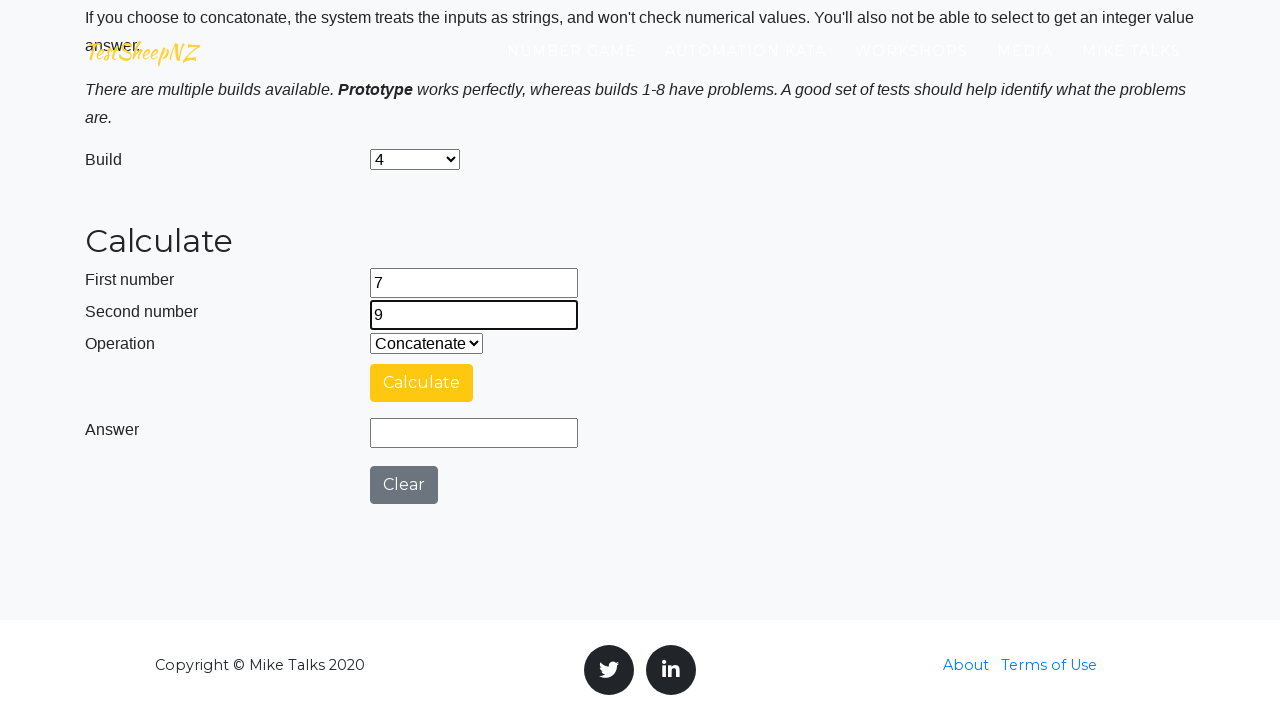

Clicked calculate button for concatenation at (422, 383) on #calculateButton
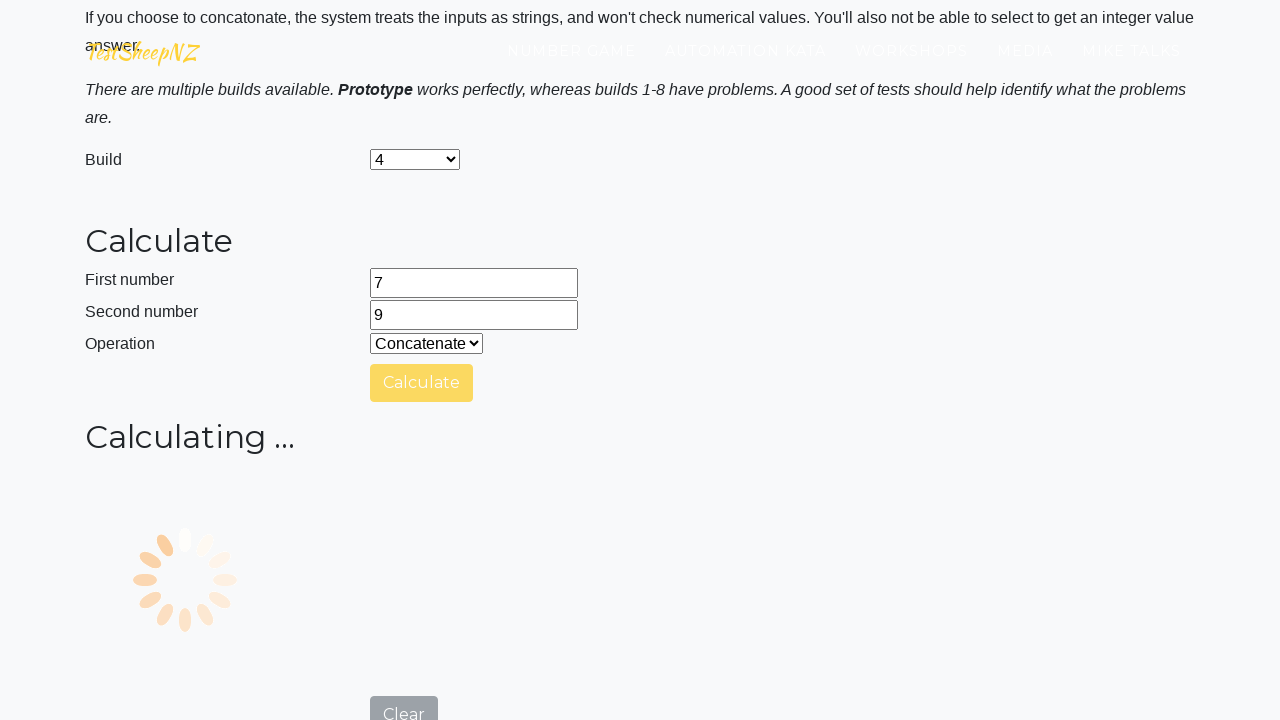

Concatenation result displayed in answer field
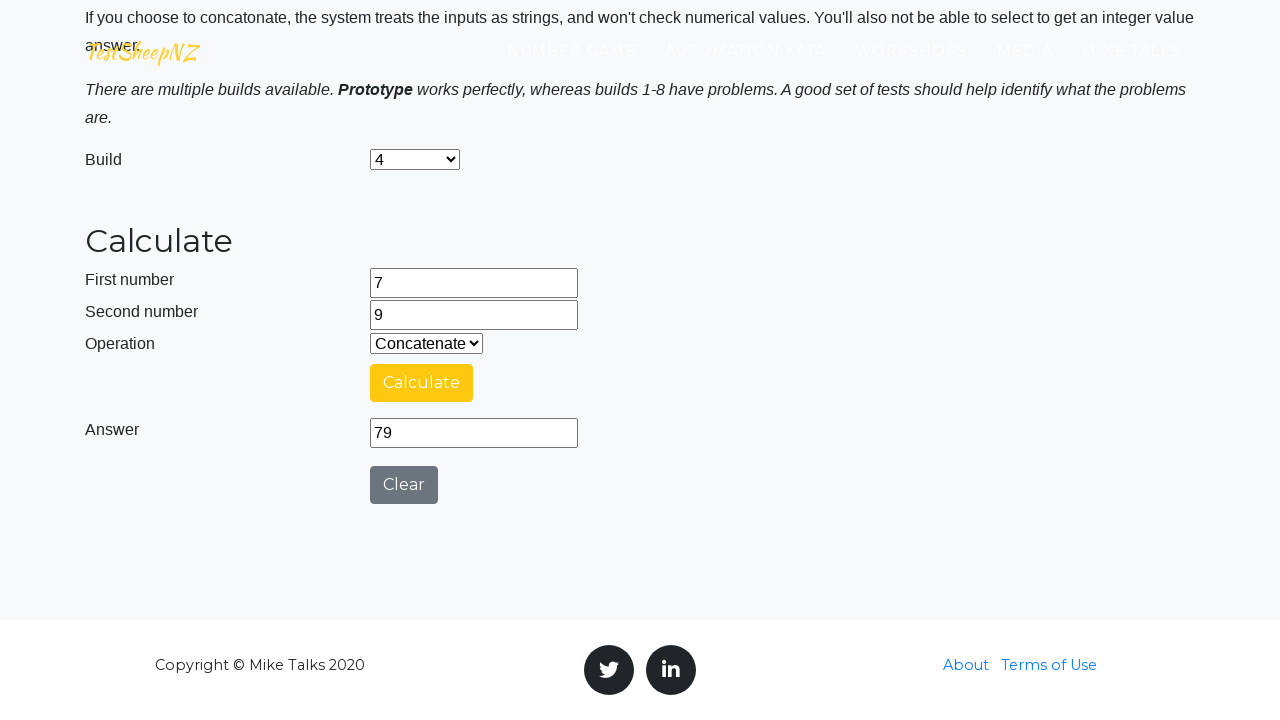

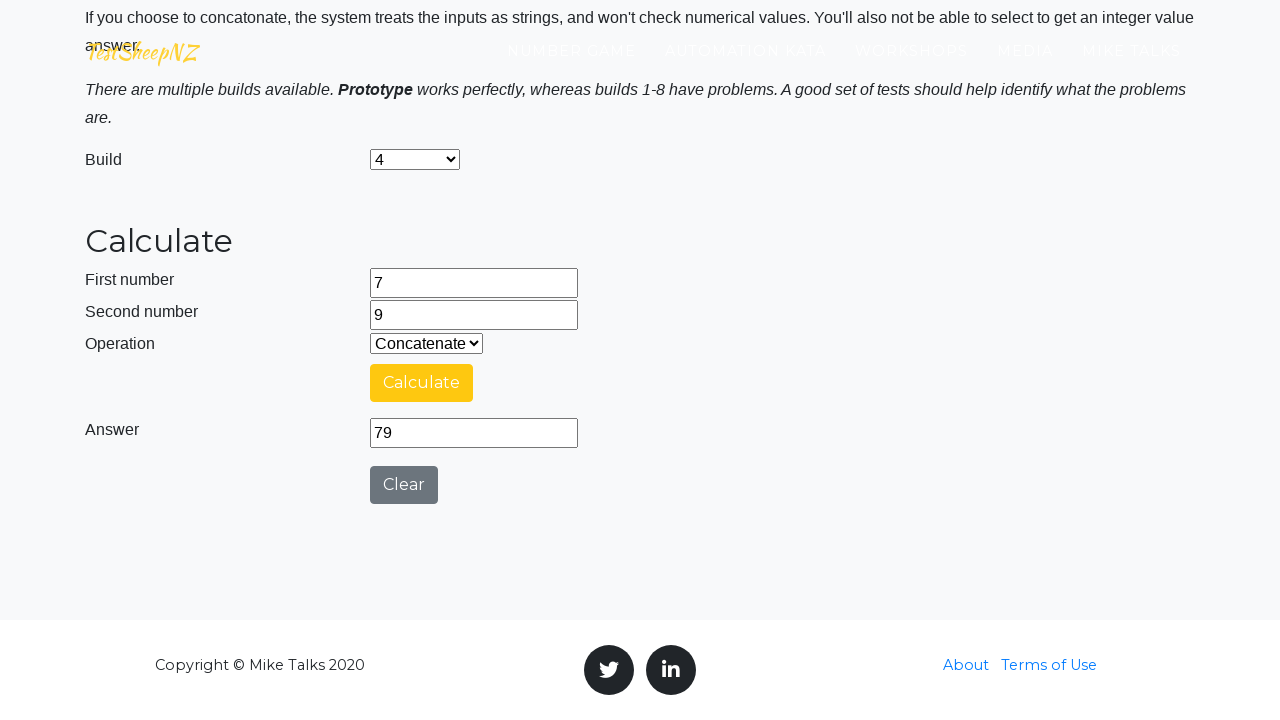